Tests navigation to a Bolivian electoral results website and clicks on the "ACTAS" (records) button to access the electoral records section

Starting URL: https://computoalcaldes-int.oep.org.bo

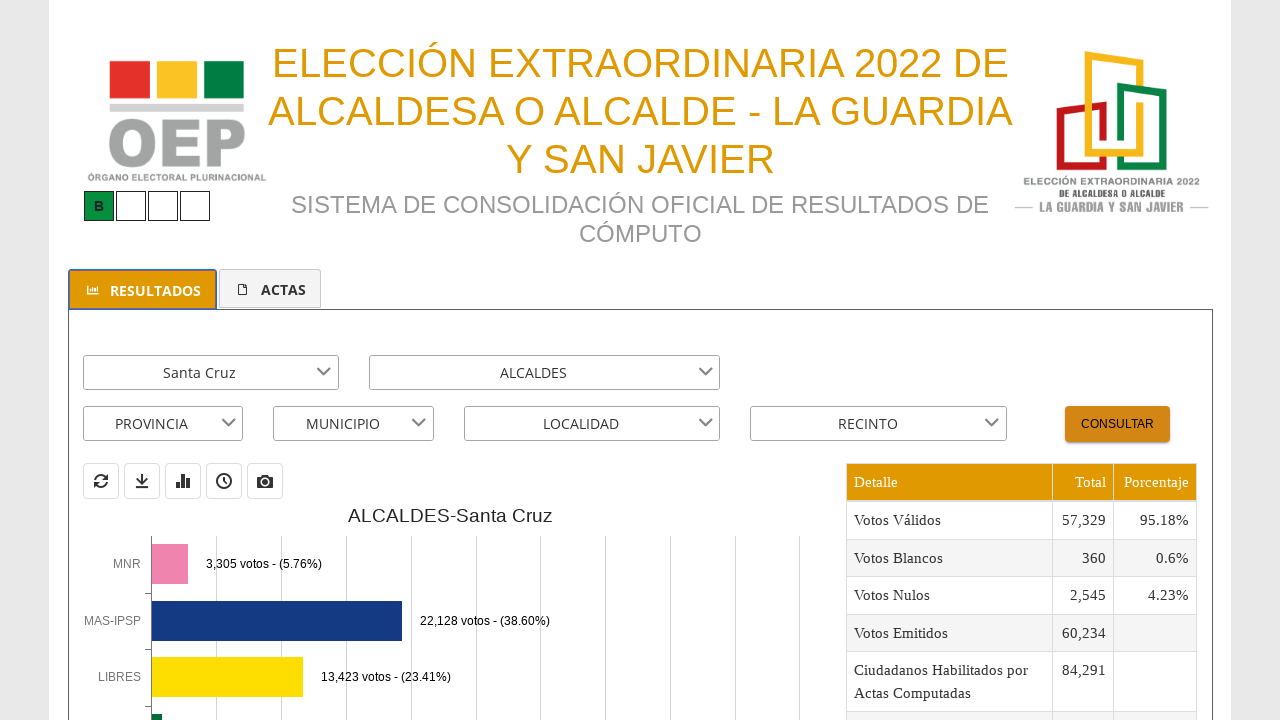

Waited for ACTAS button to appear on the page
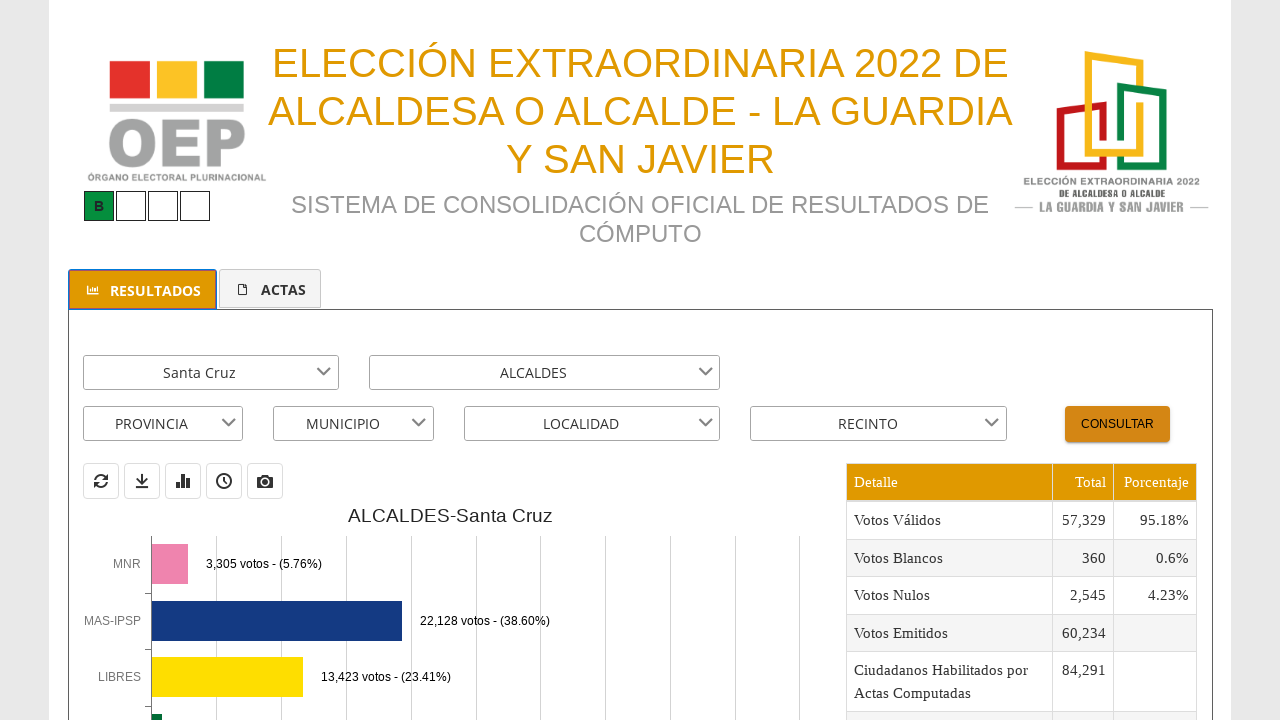

Clicked ACTAS button to access electoral records section at (284, 289) on xpath=//span[contains(text(), 'ACTAS')]
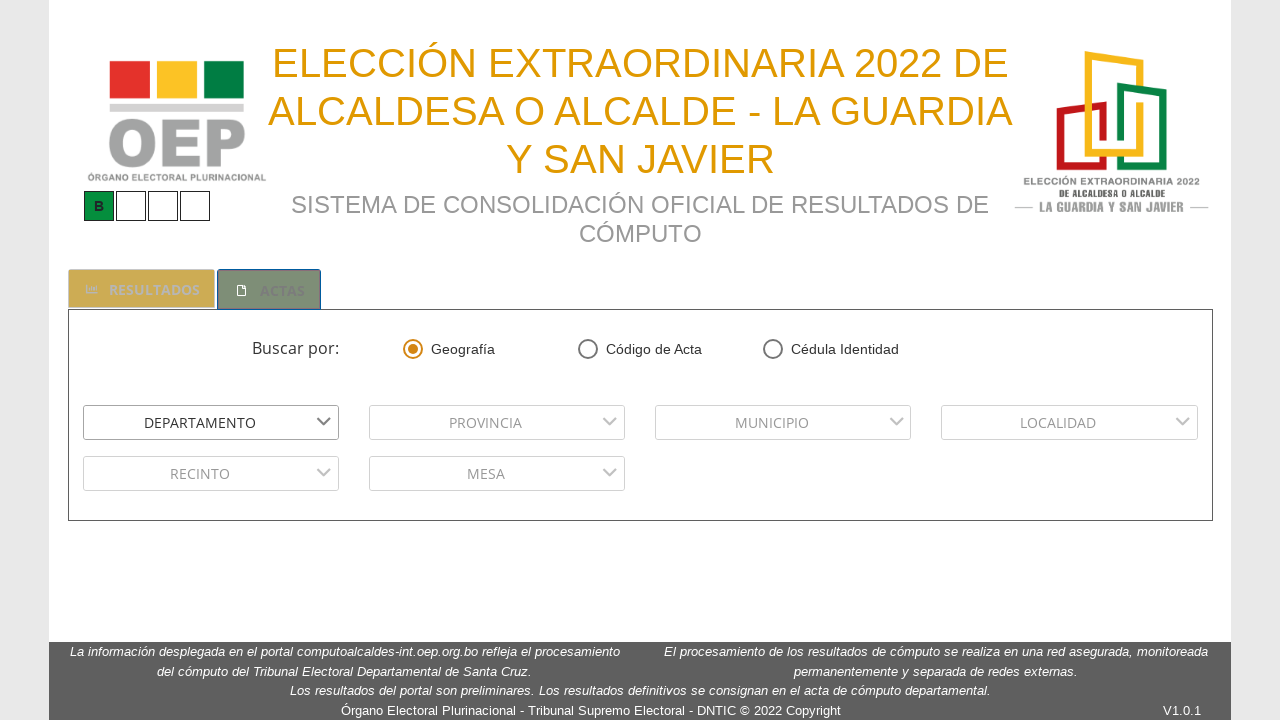

Waited for ACTAS button to be available again
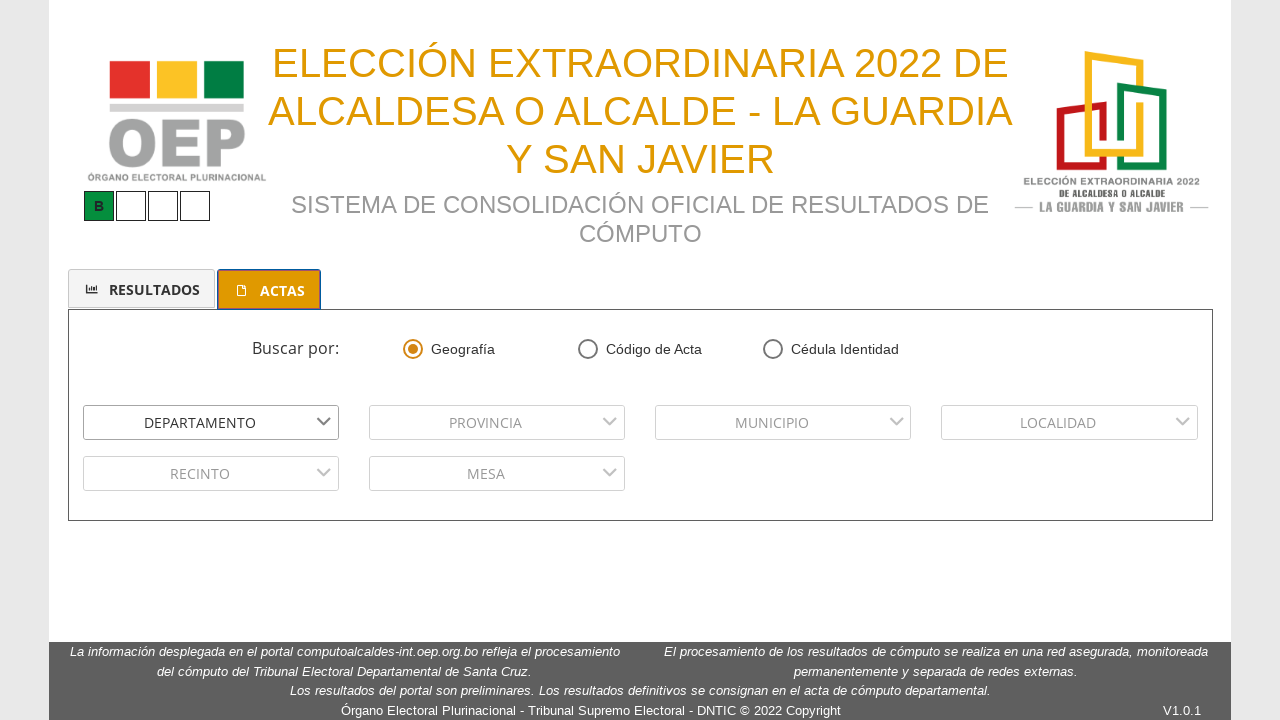

Clicked ACTAS button again to complete navigation at (282, 290) on xpath=//span[contains(text(), 'ACTAS')]
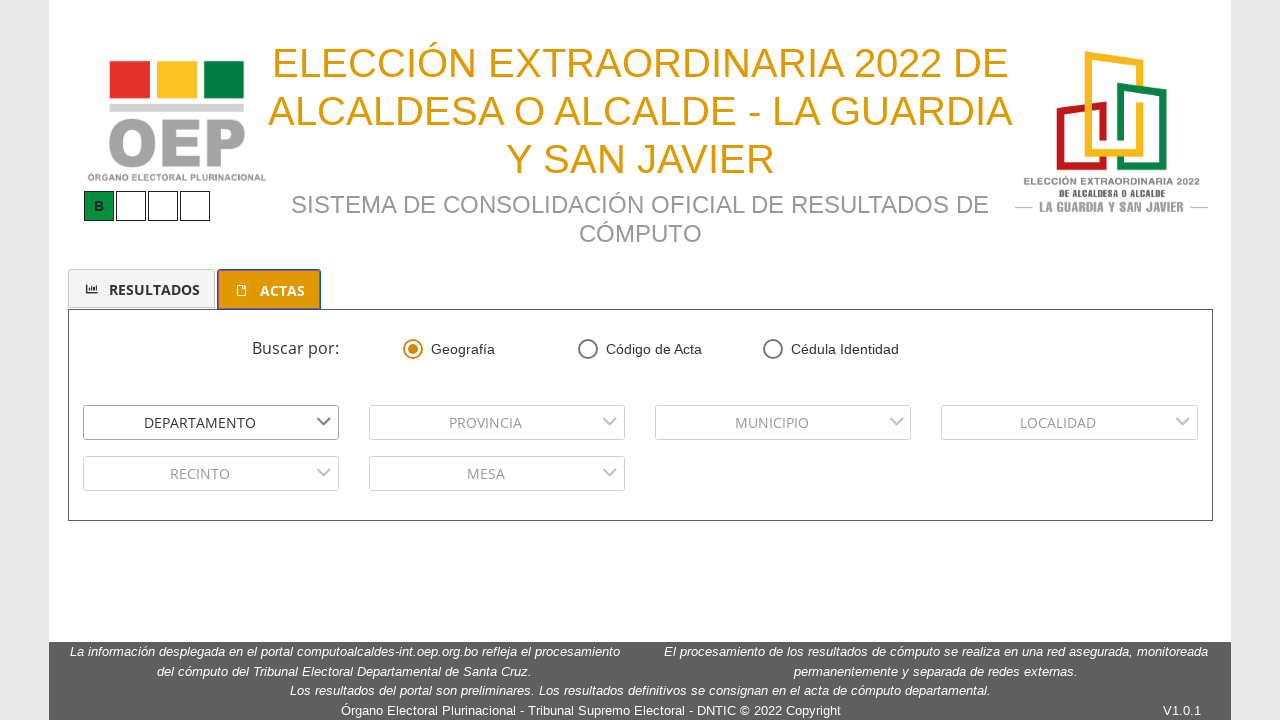

Waited for content to fully load
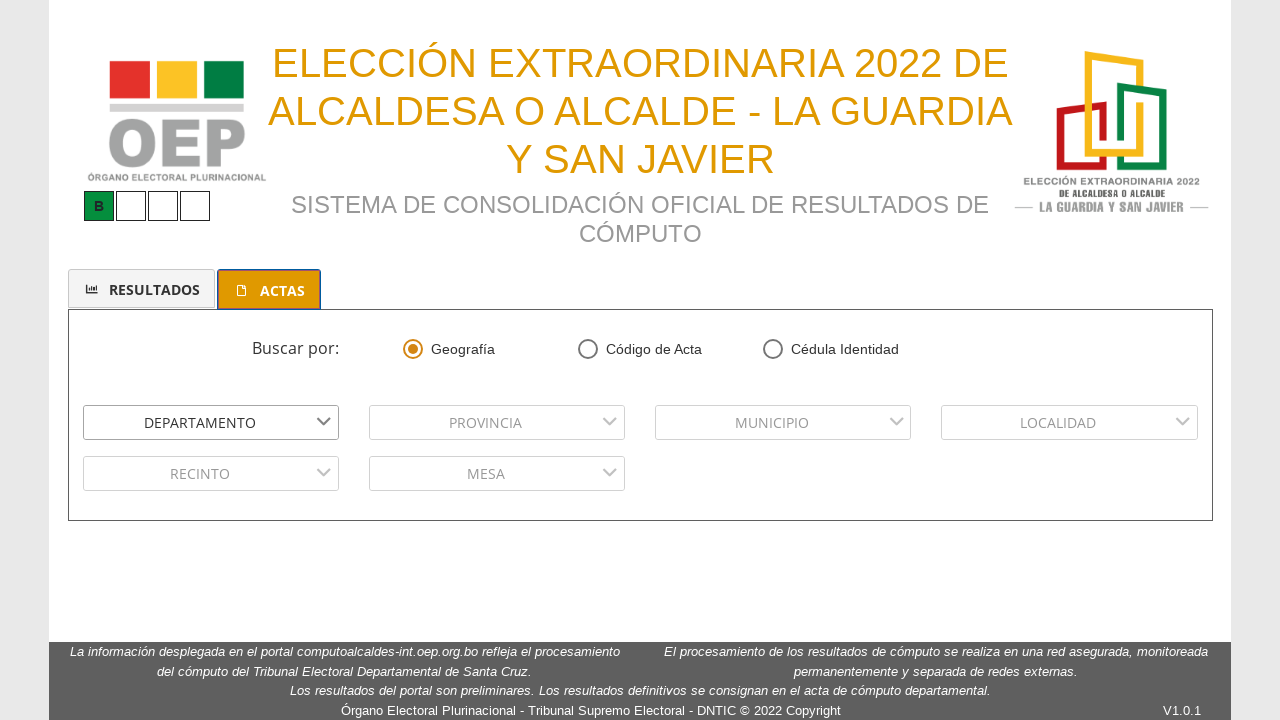

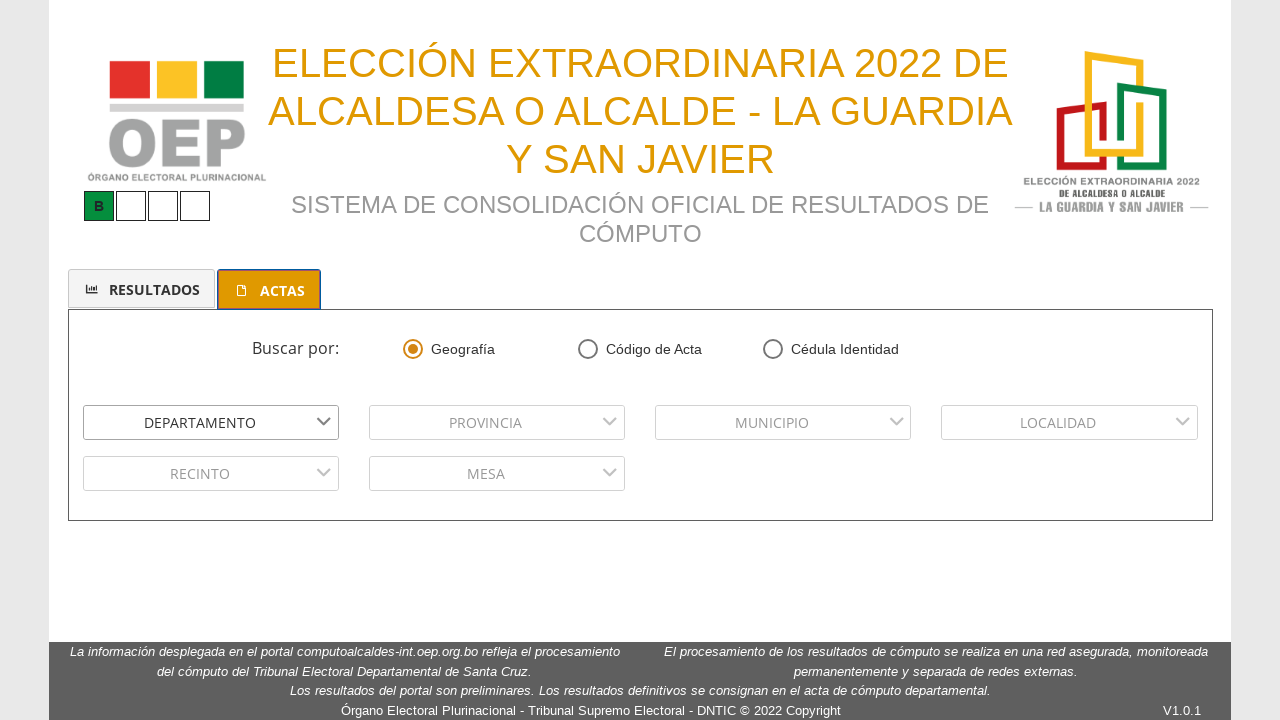